Tests the forgot password functionality by navigating to the forgot password page and filling in email and new password fields

Starting URL: https://rahulshettyacademy.com/client

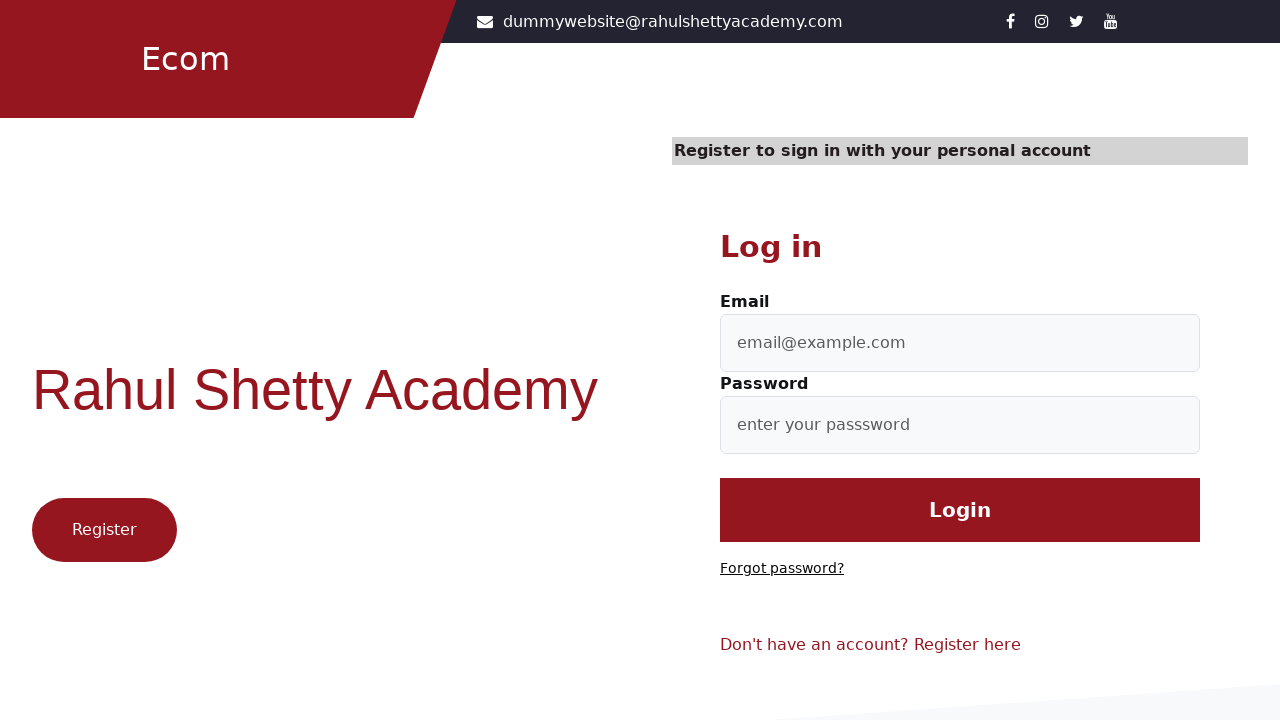

Clicked 'Forgot password?' link at (782, 569) on a:has-text('Forgot password?')
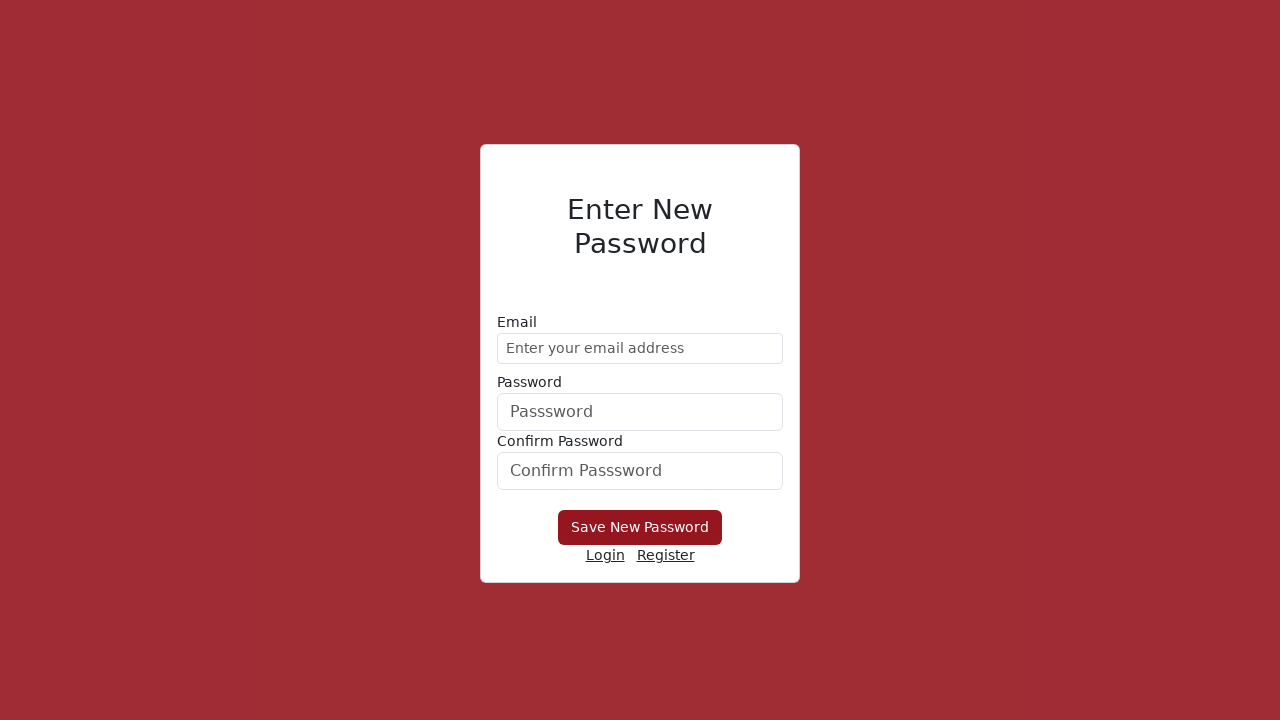

Filled email field with 'testuser327@gmail.com' on //form/div[1]/input
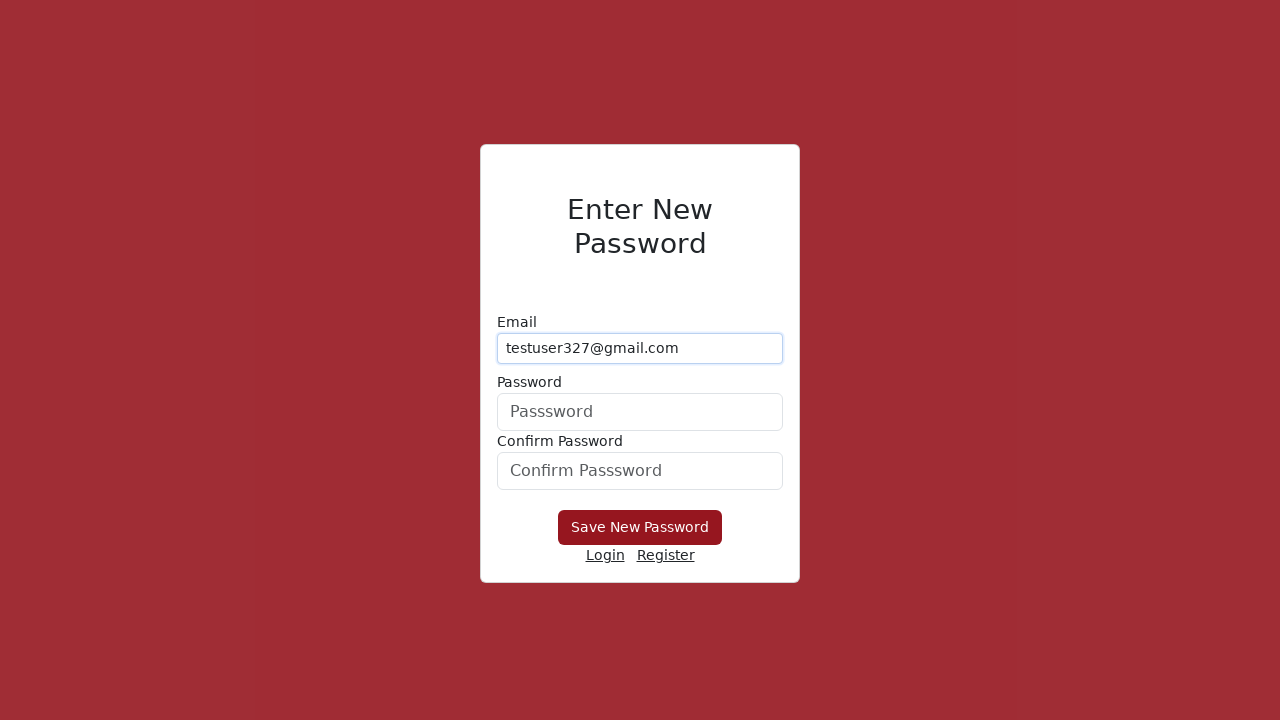

Filled new password field with 'NewPass456!' on form div:nth-child(2) input
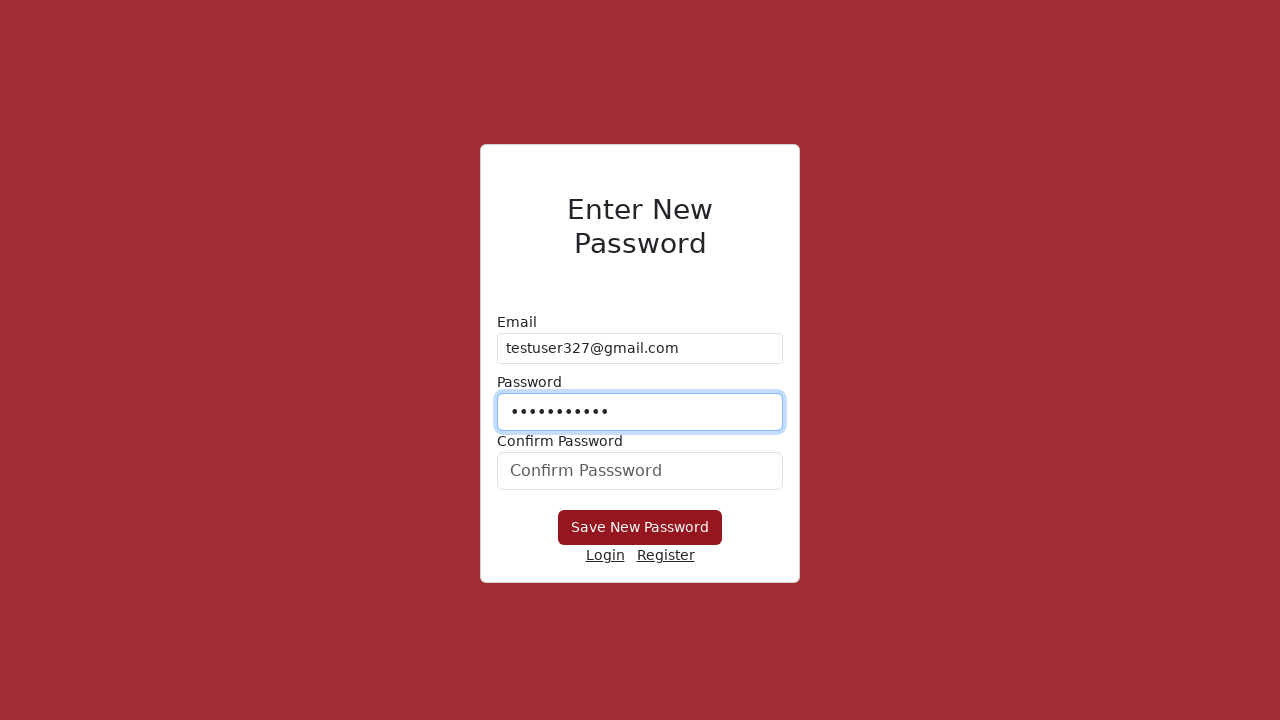

Filled confirm password field with 'NewPass456!' on #confirmPassword
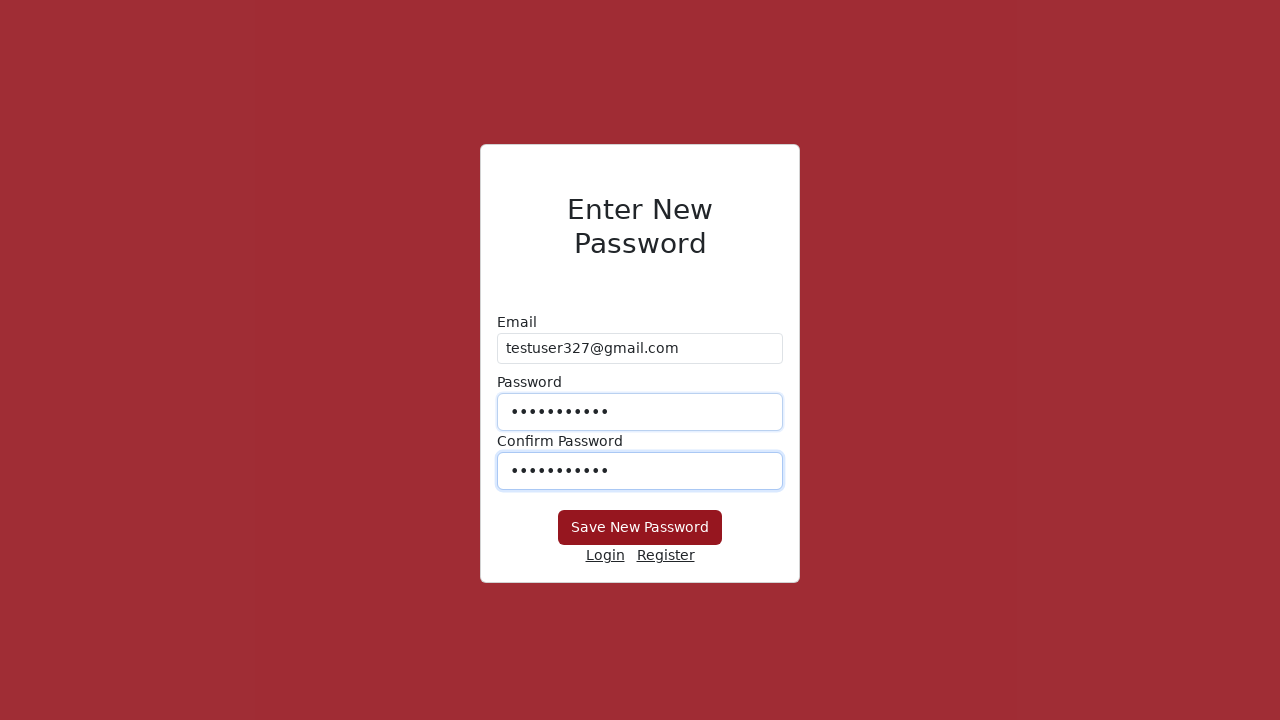

Clicked 'Save New Password' button to submit password reset at (640, 528) on button:has-text('Save New Password')
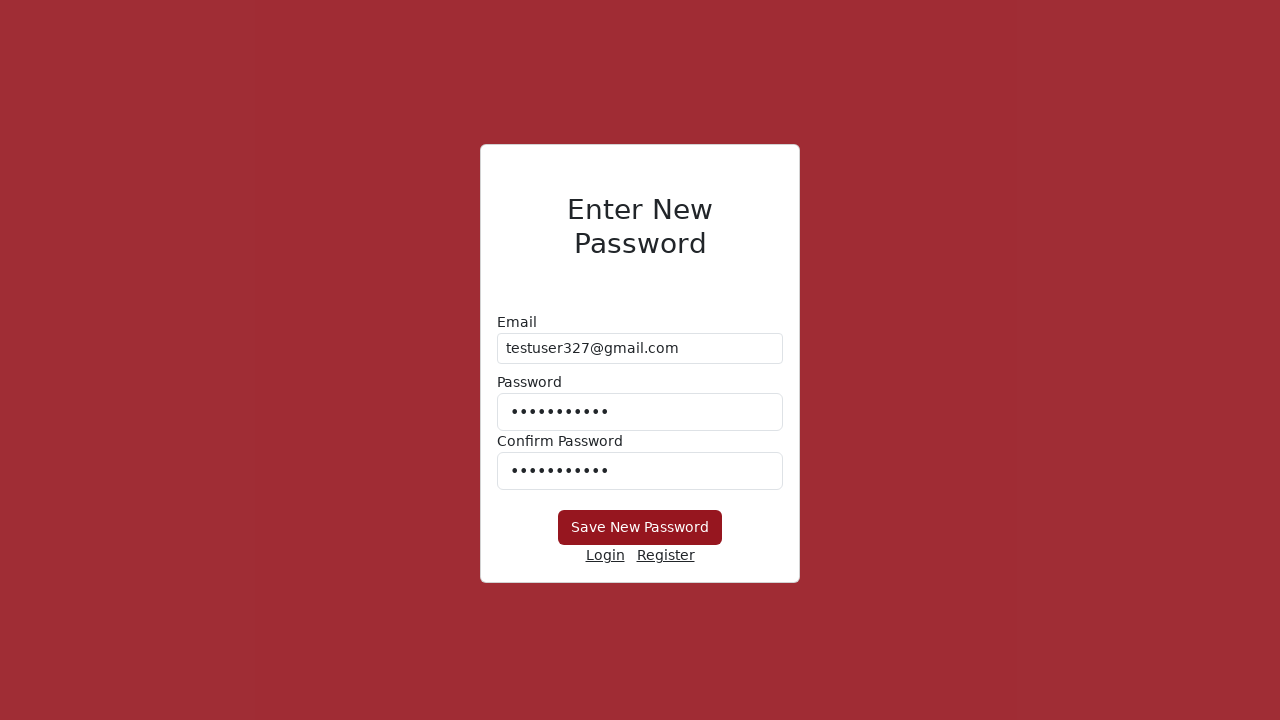

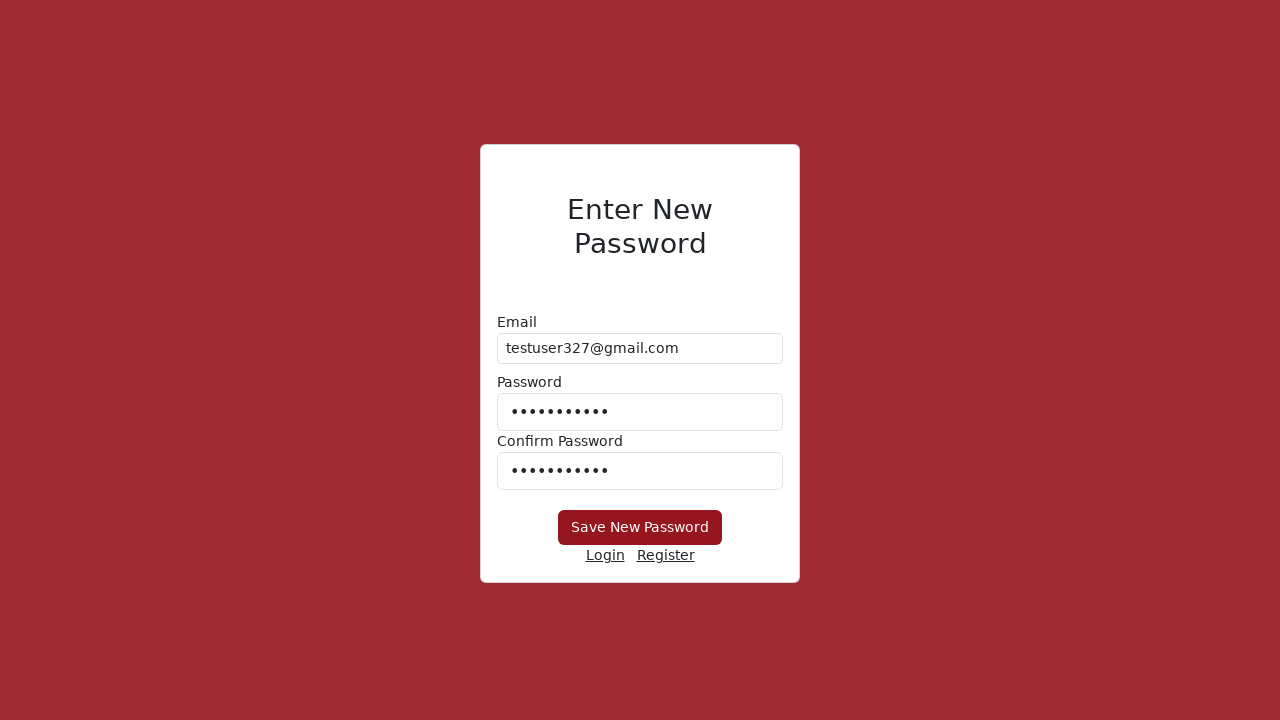